Tests the train search functionality on erail.in by selecting date-only option, entering source station (Chennai/MAS) and destination station (Bangalore/SBC), and waiting for train results to load.

Starting URL: https://erail.in/

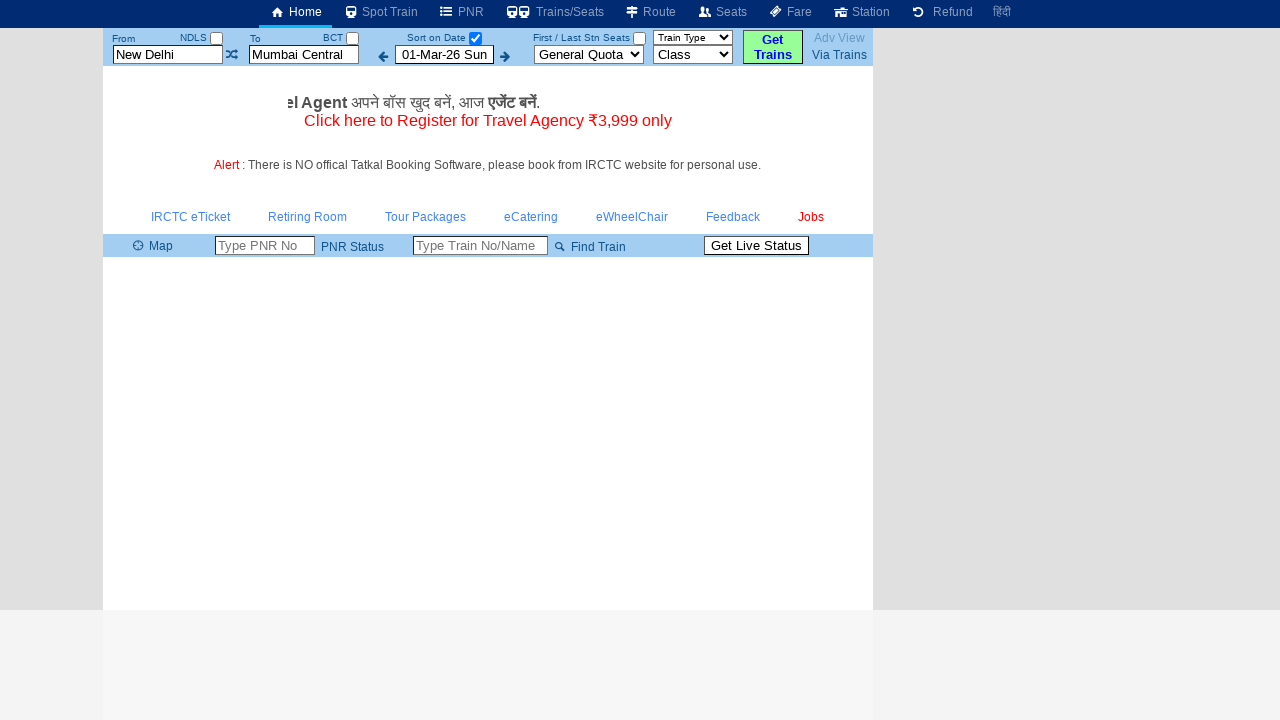

Clicked date-only checkbox option at (475, 38) on #chkSelectDateOnly
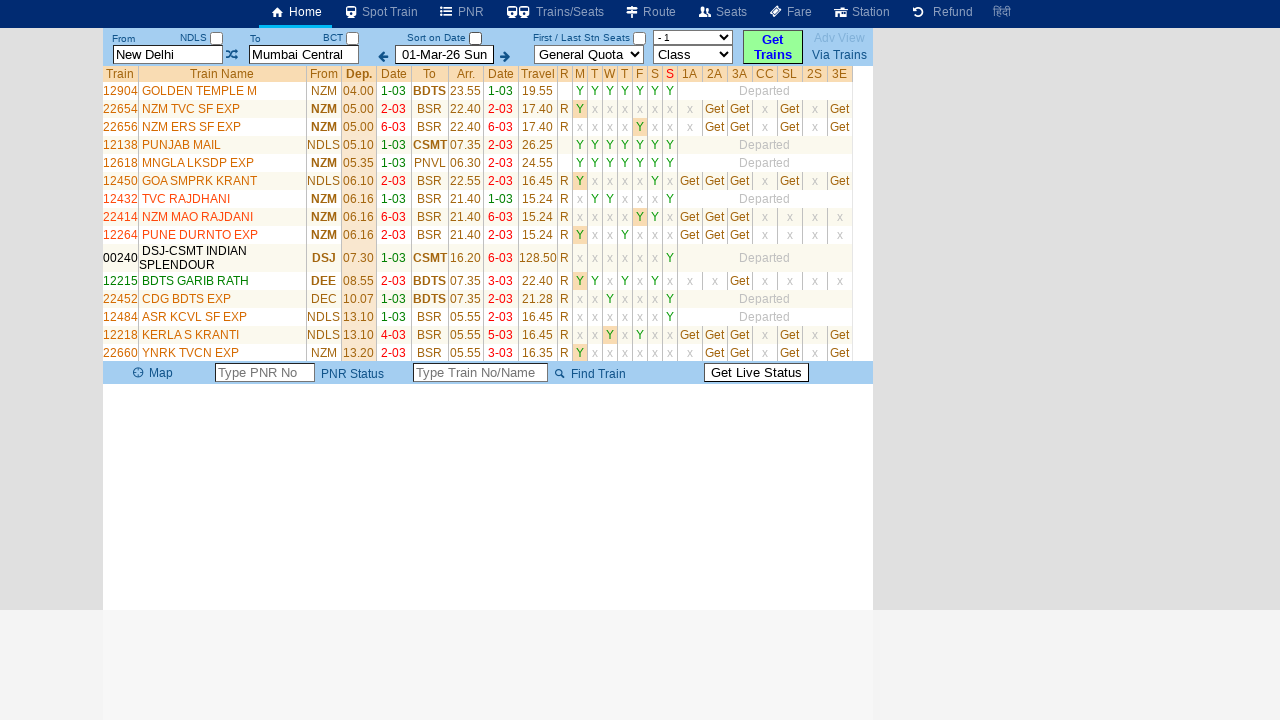

Cleared source station field on #txtStationFrom
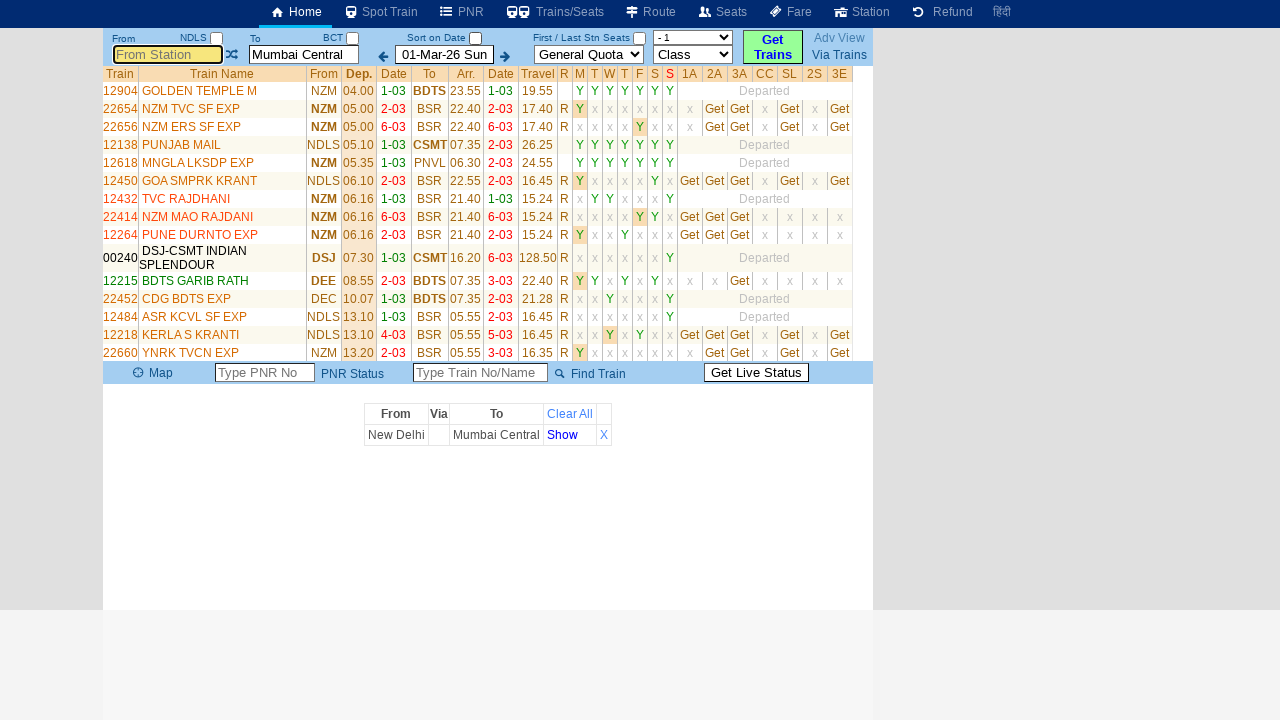

Entered source station 'MAS' (Chennai) on #txtStationFrom
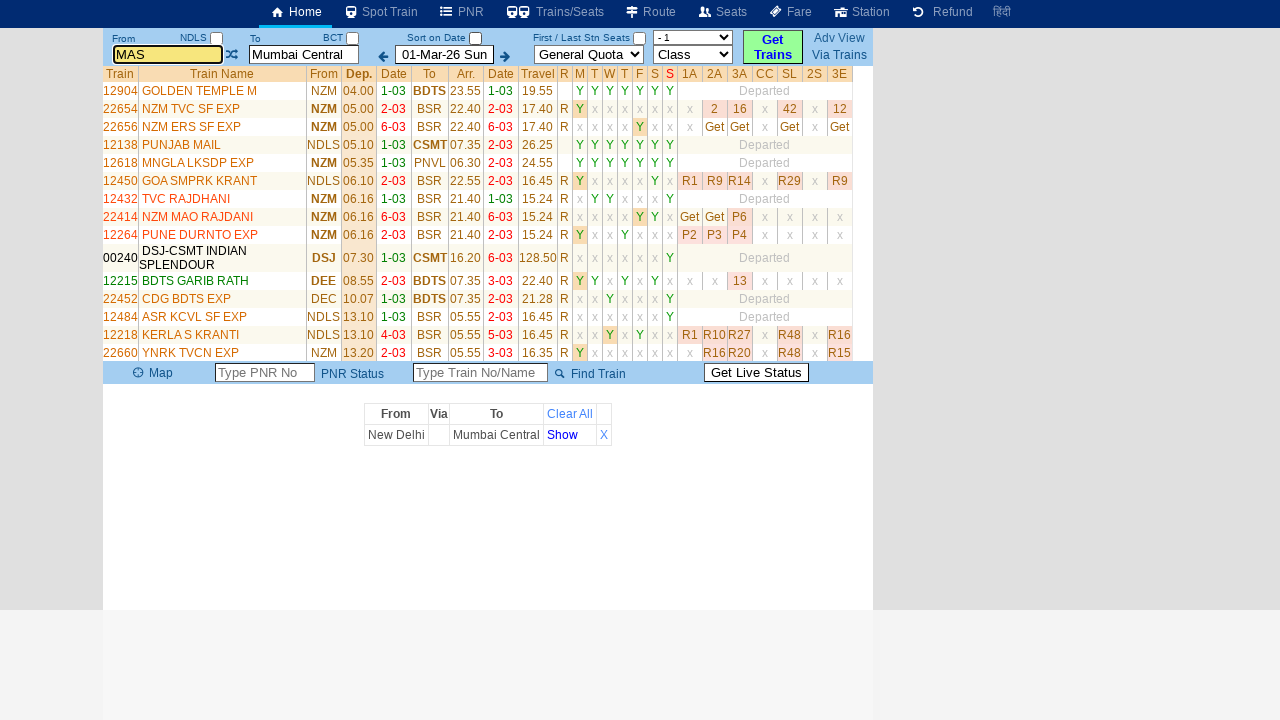

Pressed Tab to move to next field
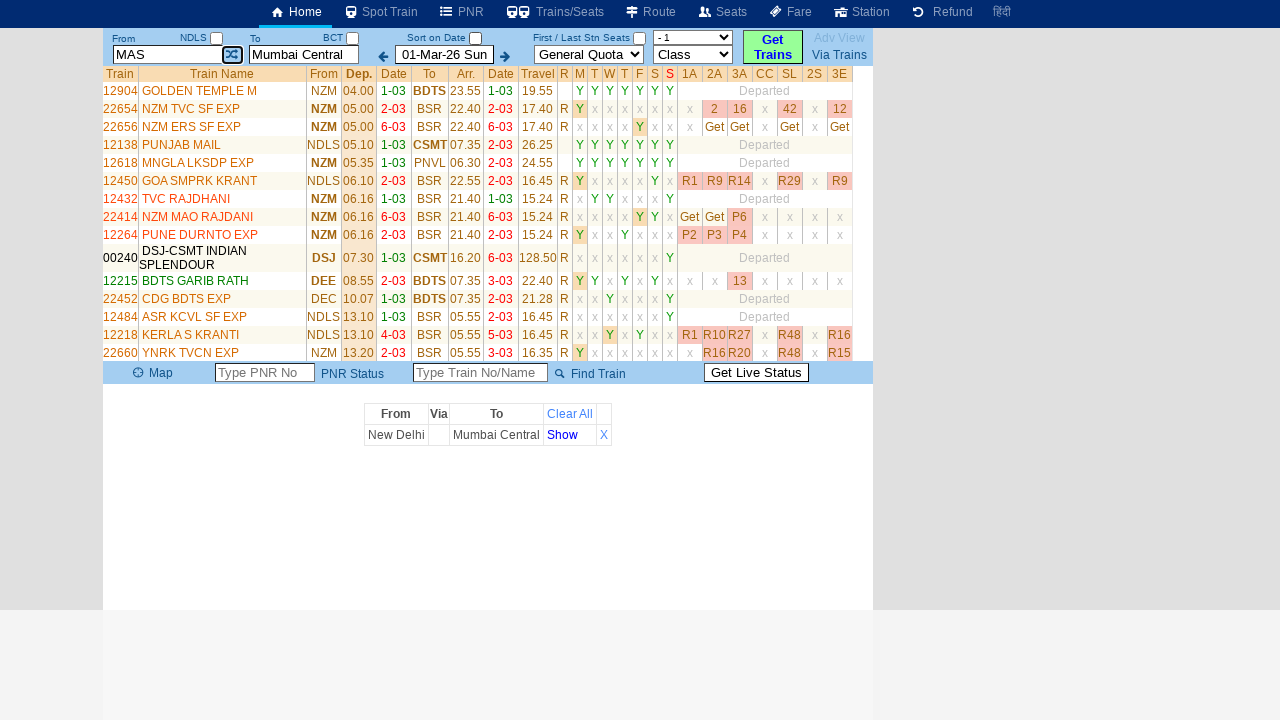

Cleared destination station field on #txtStationTo
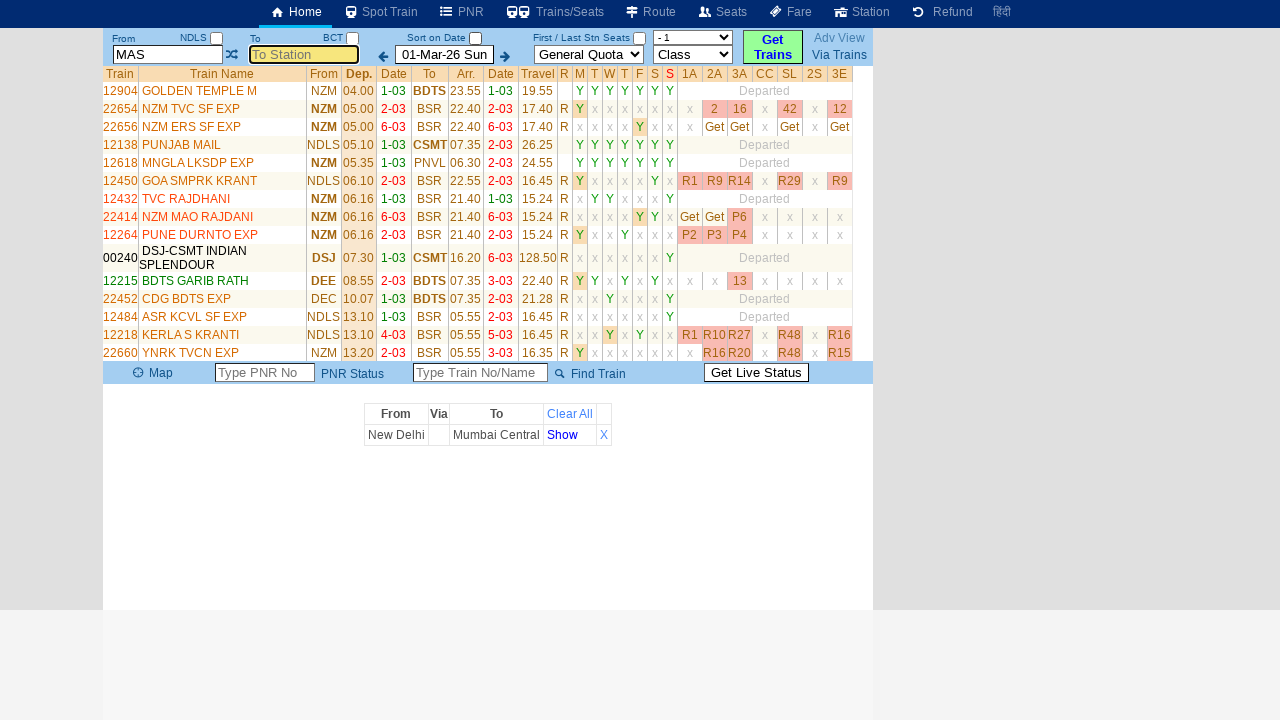

Entered destination station 'SBC' (Bangalore) on #txtStationTo
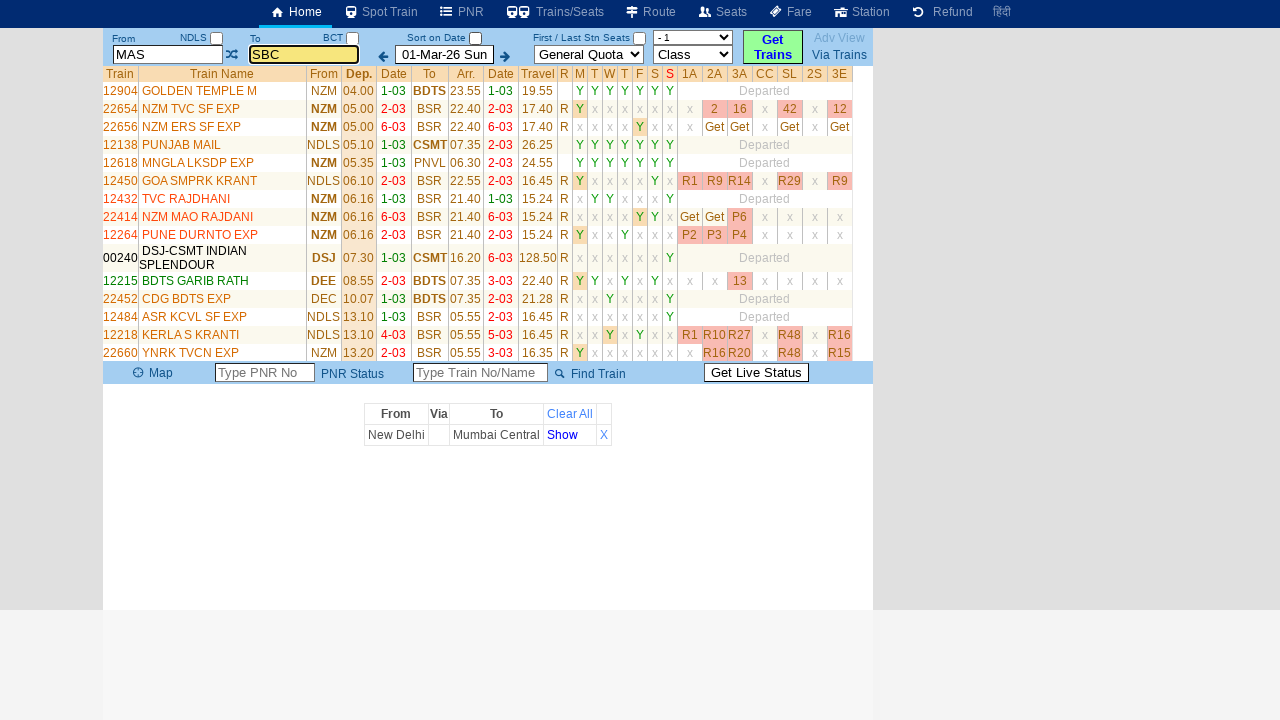

Pressed Tab to confirm destination entry
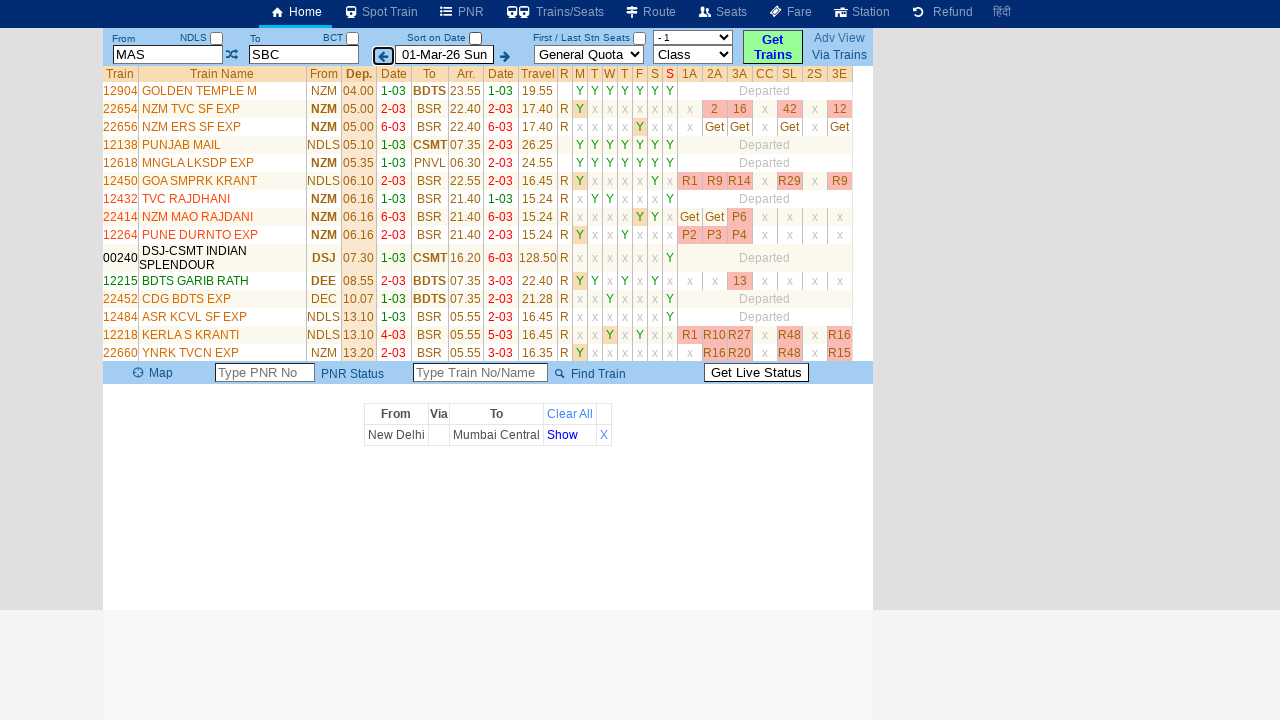

Train results loaded successfully
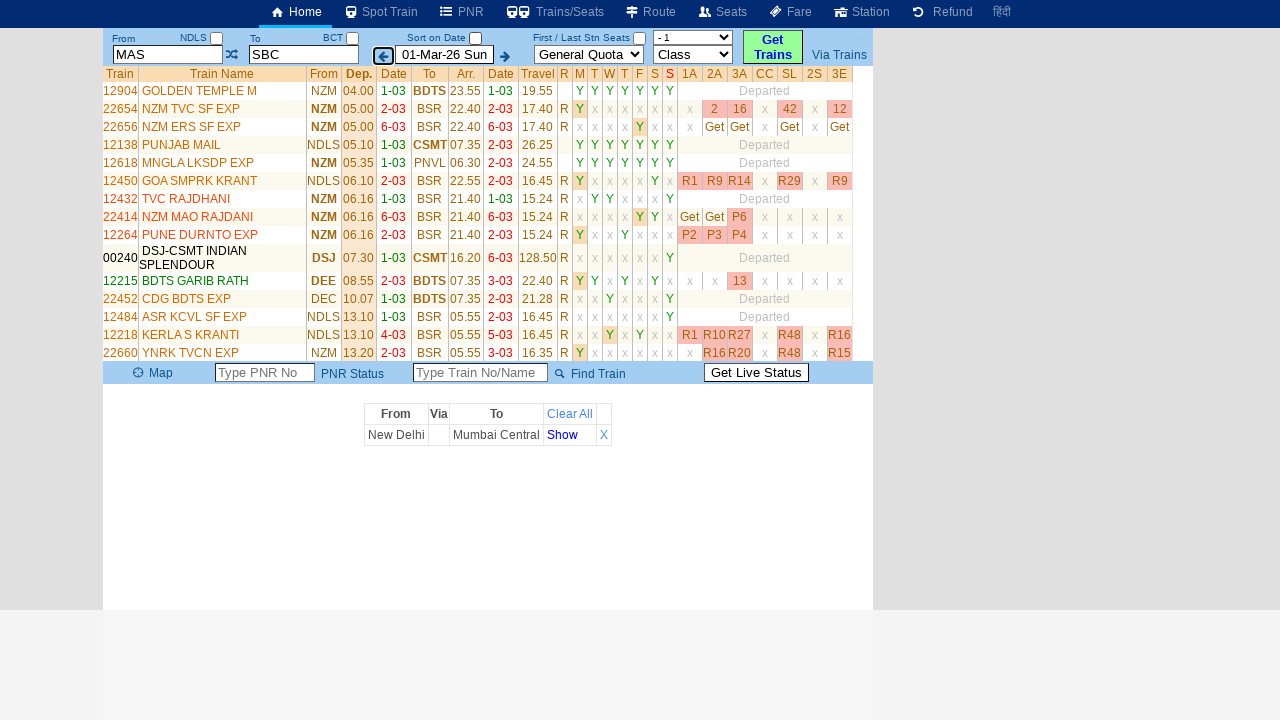

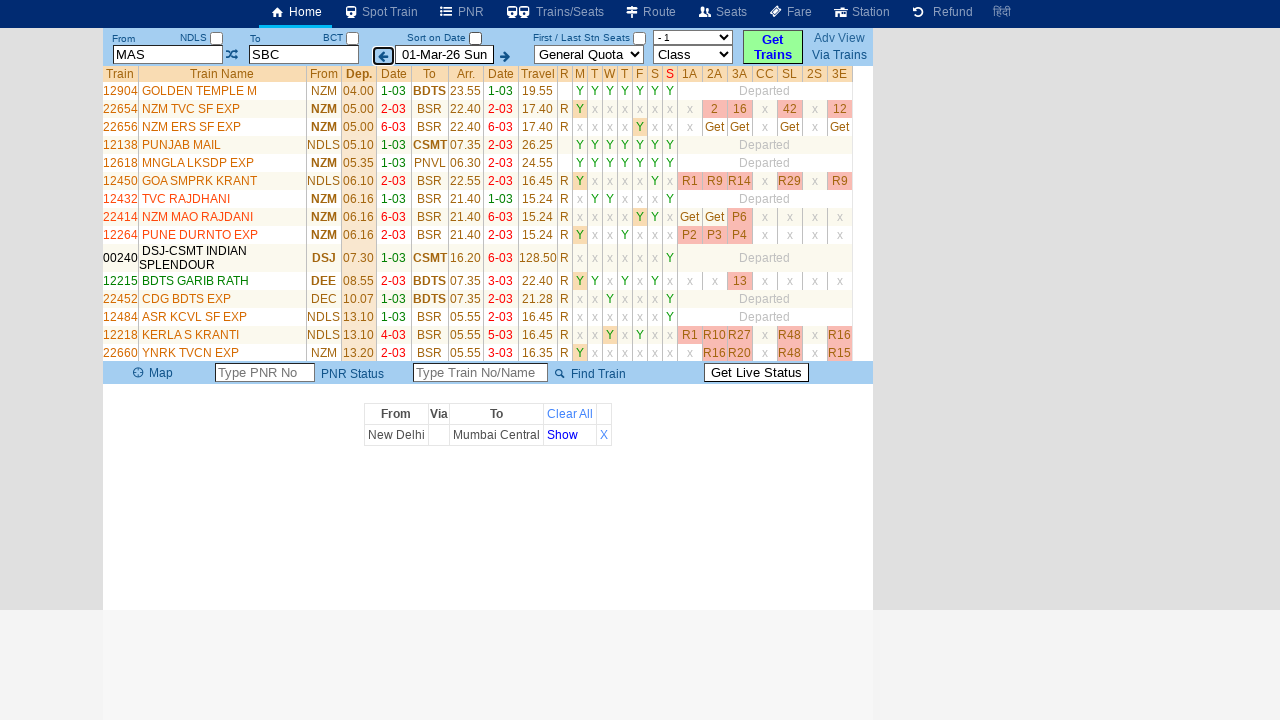